Tests that exactly 10 languages starting with digits are displayed on the browse page.

Starting URL: http://www.99-bottles-of-beer.net/

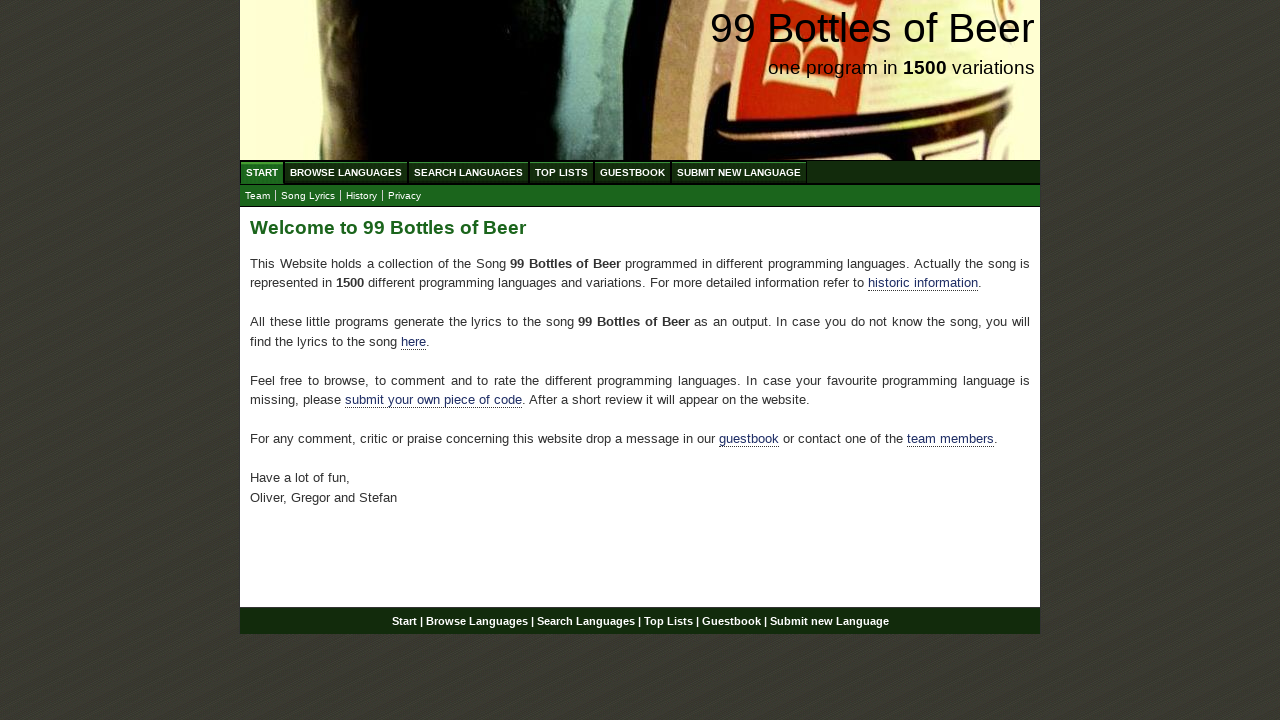

Clicked on Browse Languages link at (346, 172) on a[href='/abc.html']
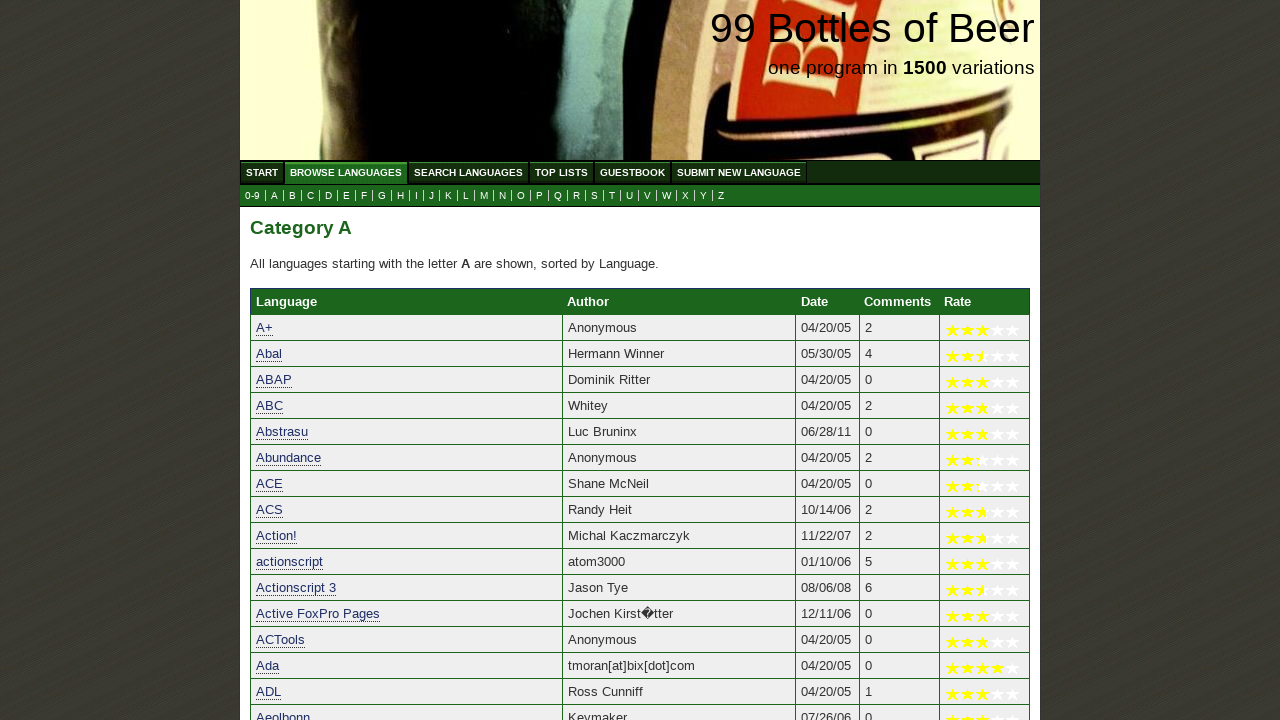

Clicked on digits (0) link to browse languages starting with digits at (252, 196) on a[href='0.html']
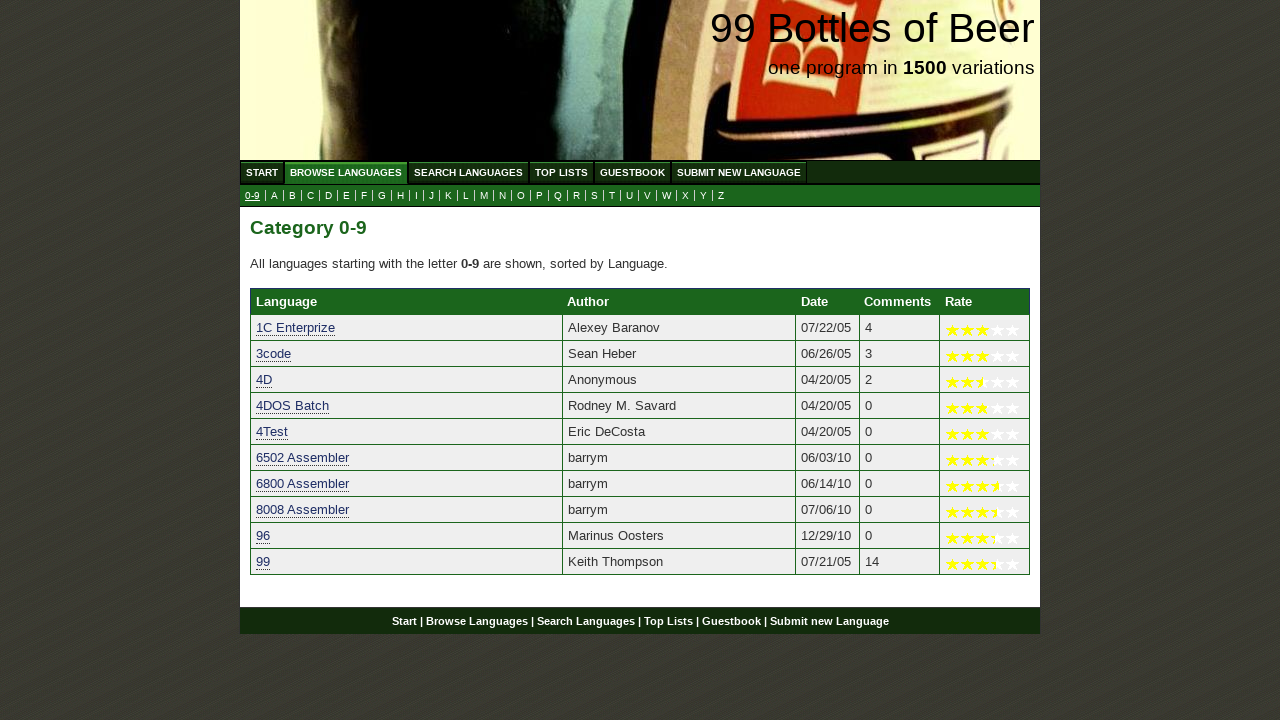

Language table loaded successfully
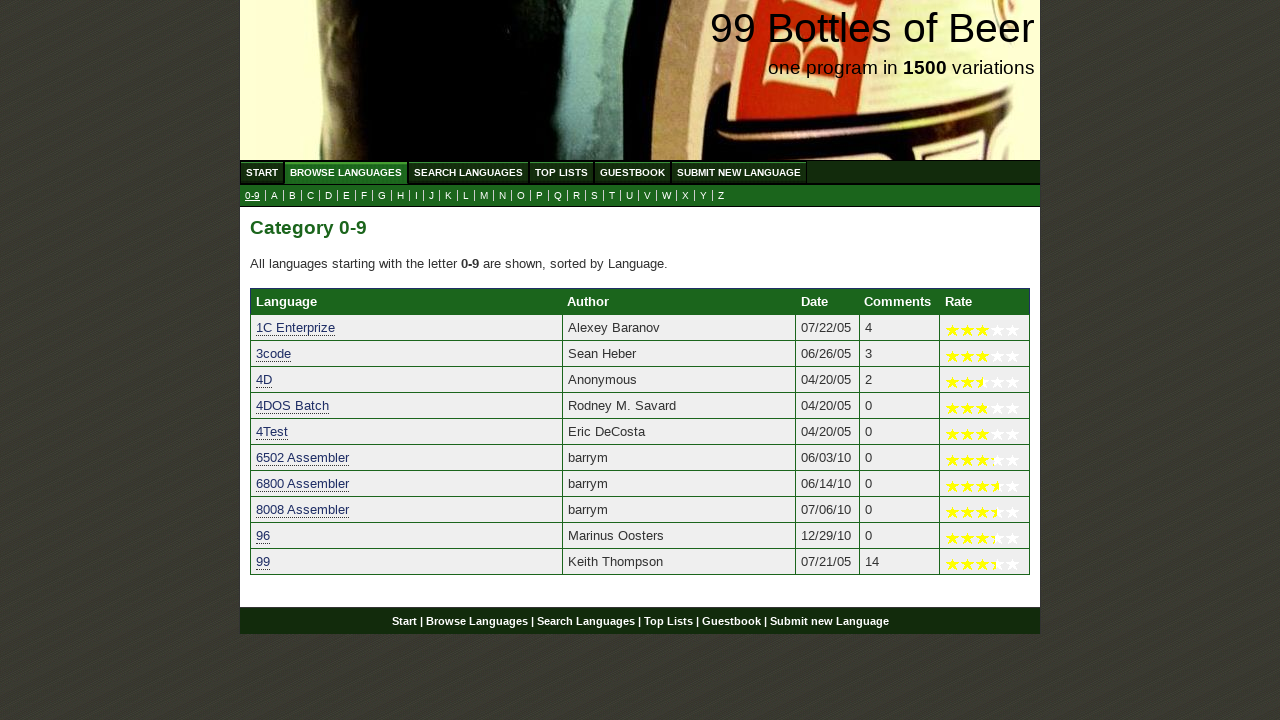

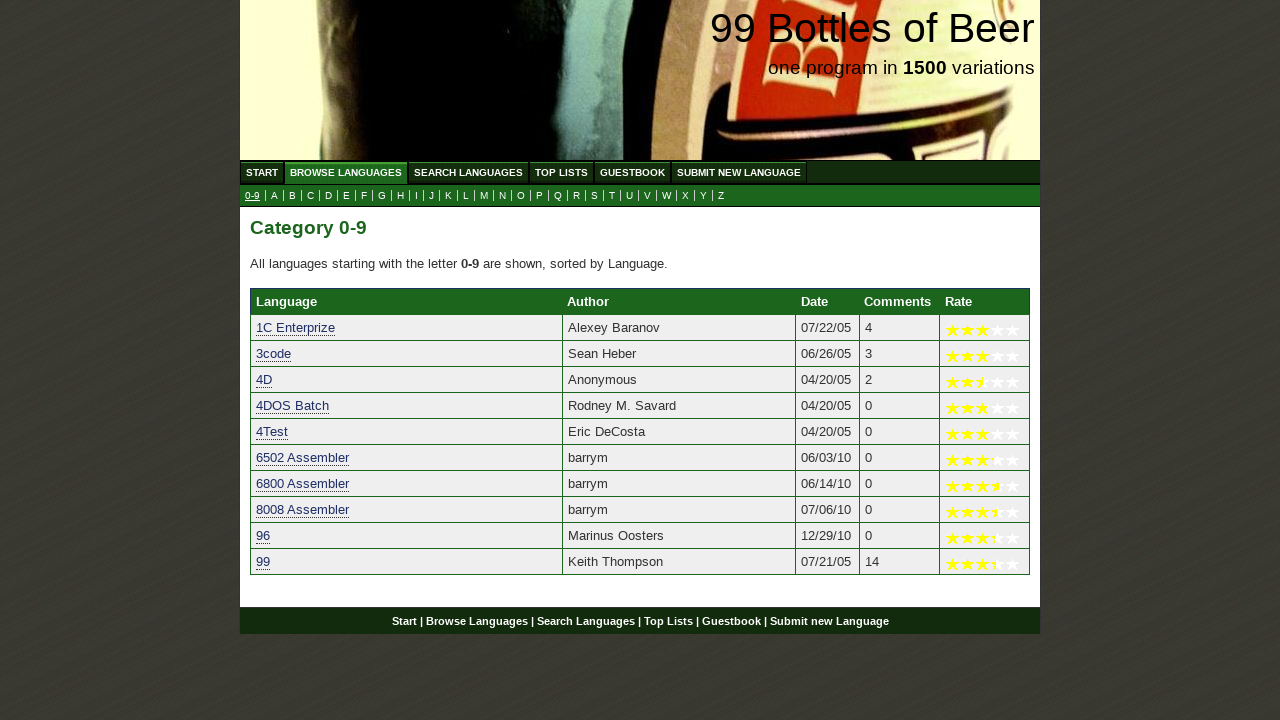